Tests clicking on a link using partial link text matching "window" on the omayo test page

Starting URL: https://omayo.blogspot.com

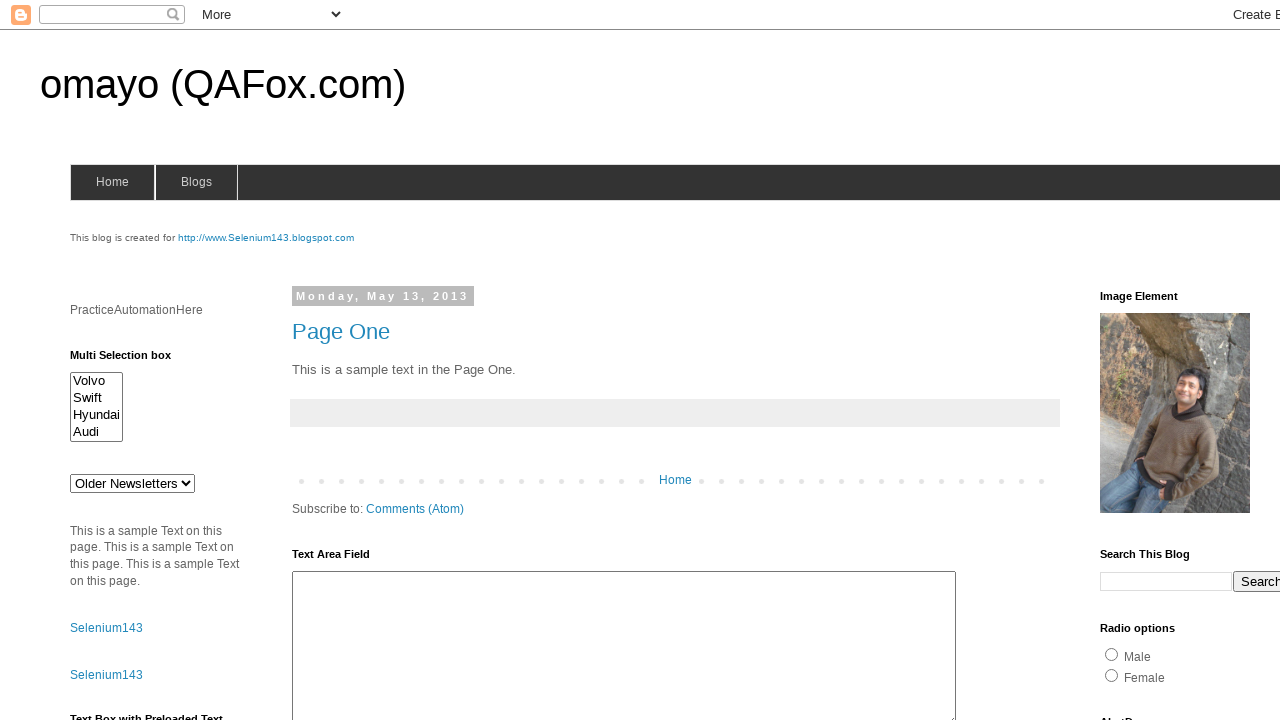

Navigated to omayo test page
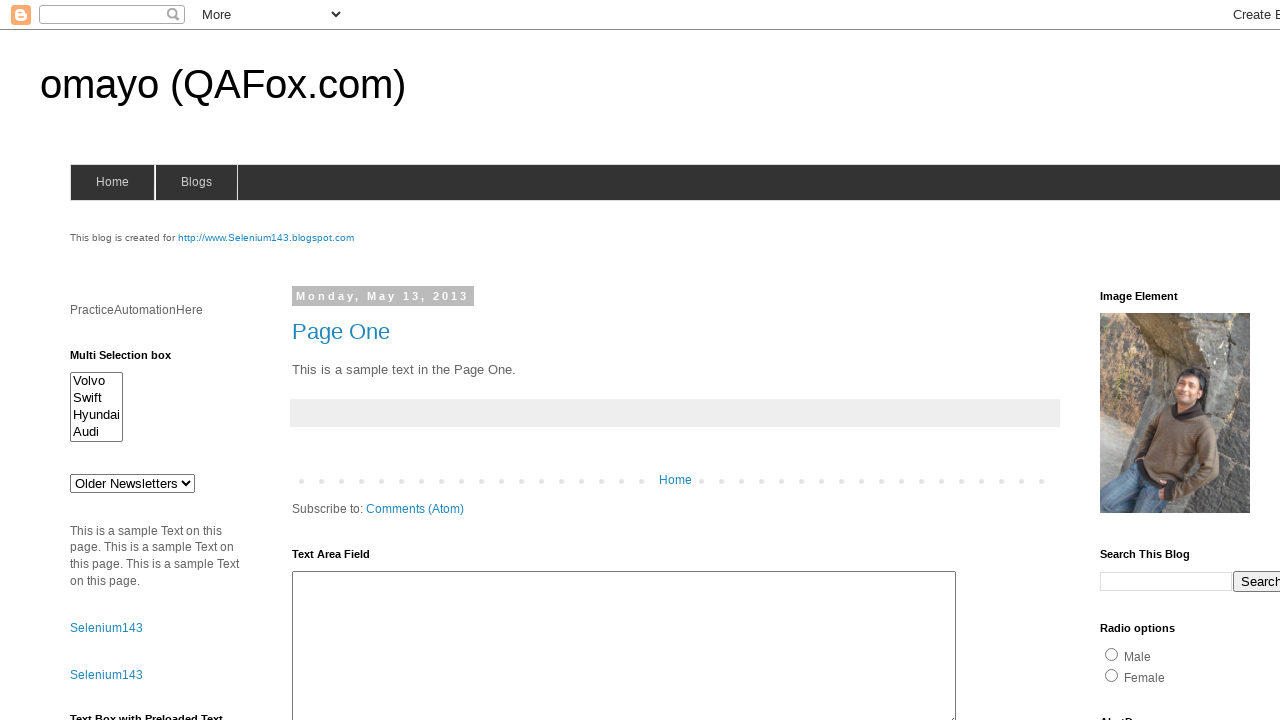

Clicked link with partial text 'window' at (132, 360) on a:has-text('window')
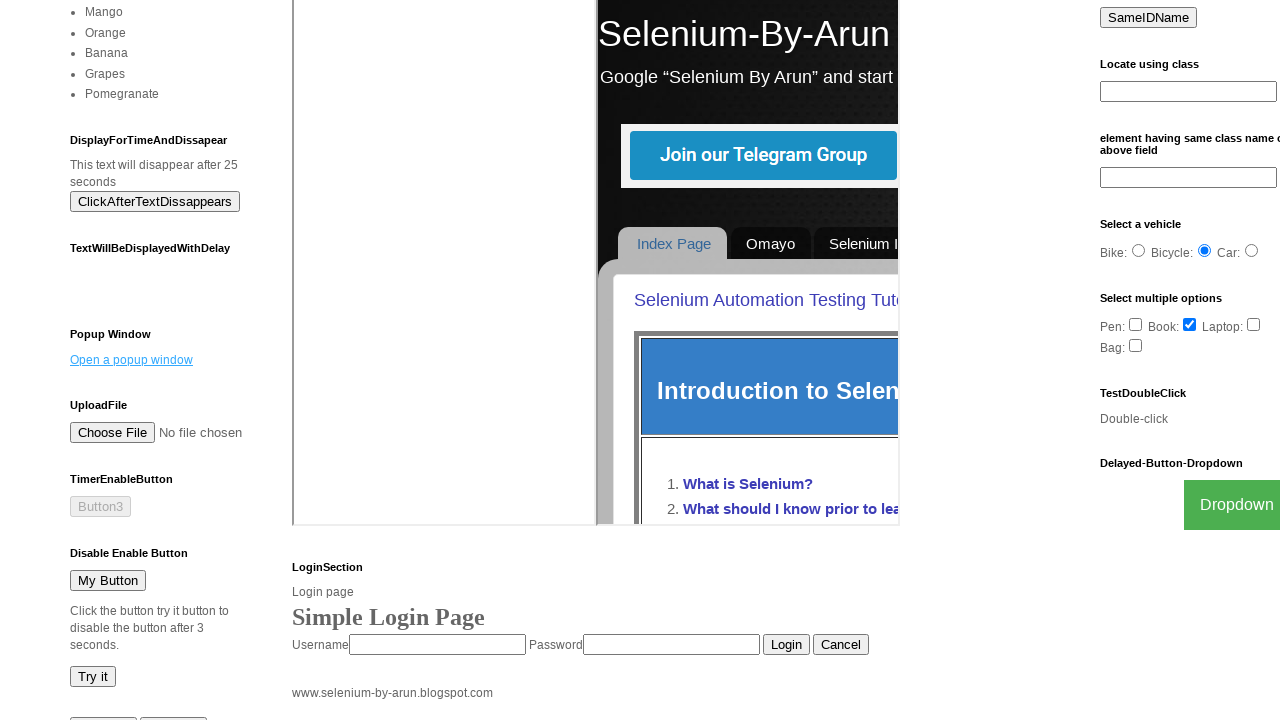

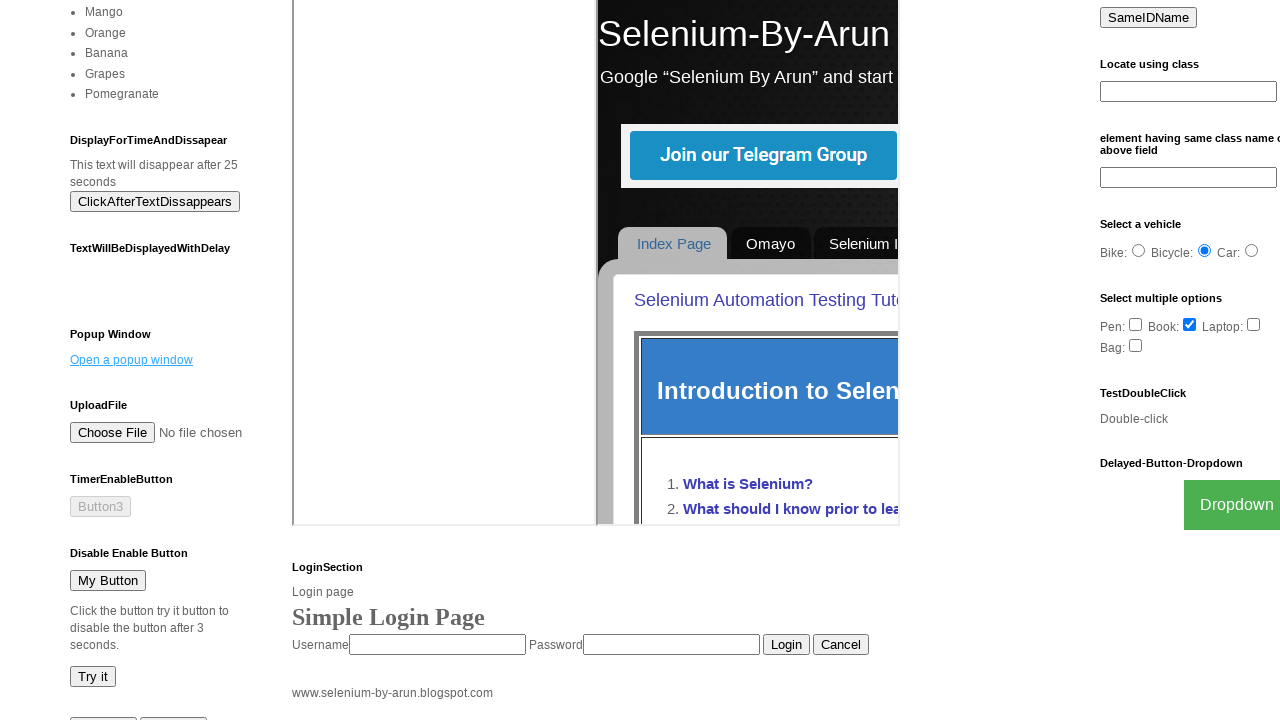